Tests browser window management by navigating to cydeo.com and changing the window to maximized mode and then fullscreen mode

Starting URL: https://cydeo.com

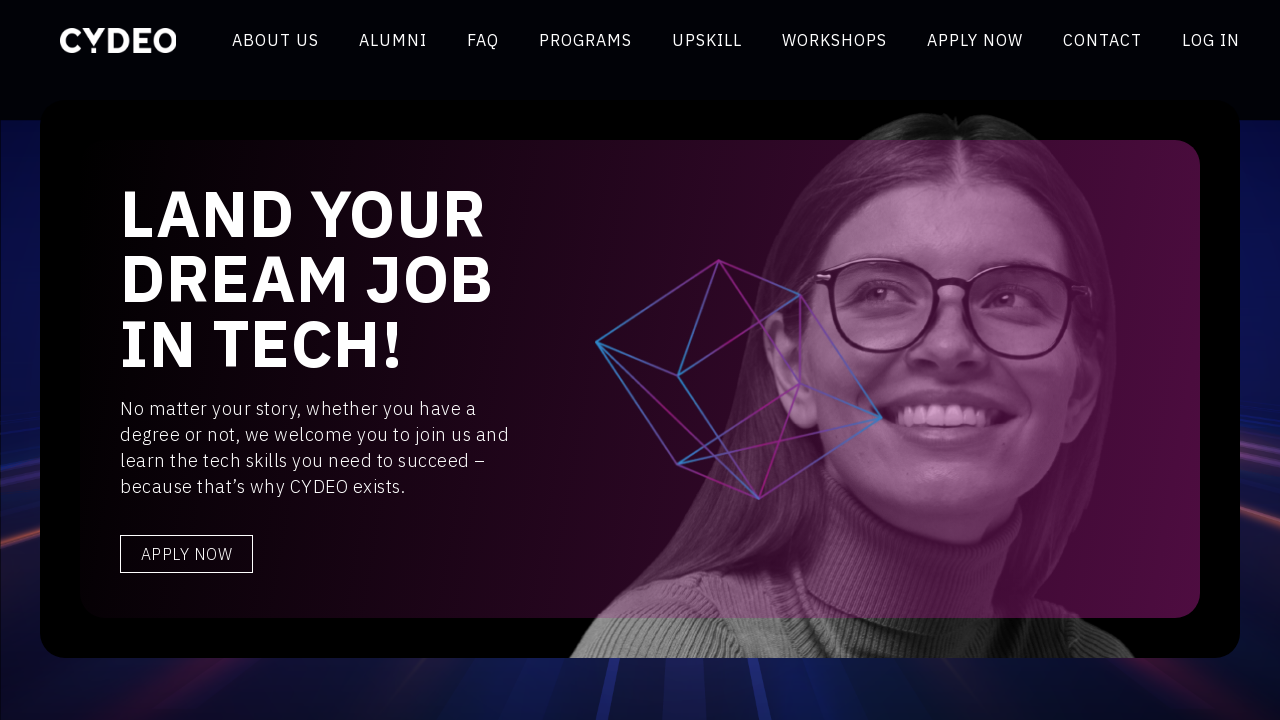

Navigated to https://cydeo.com
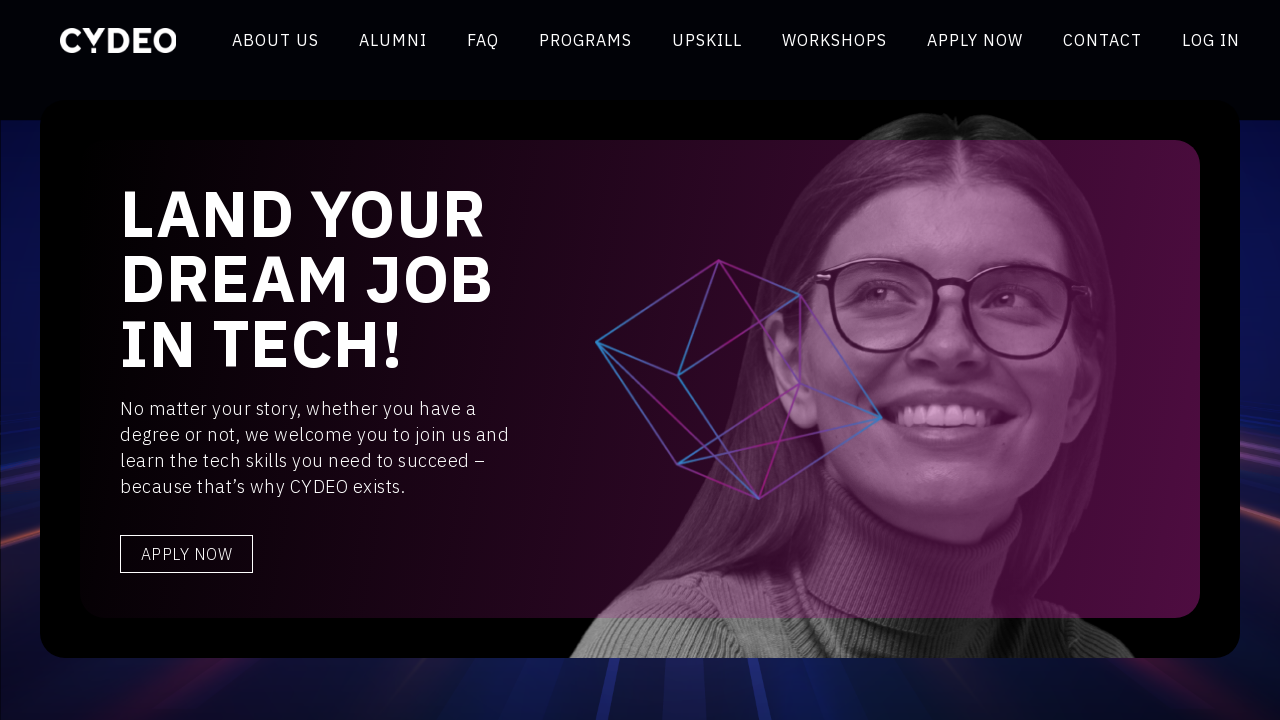

Set viewport to maximized size (1920x1080)
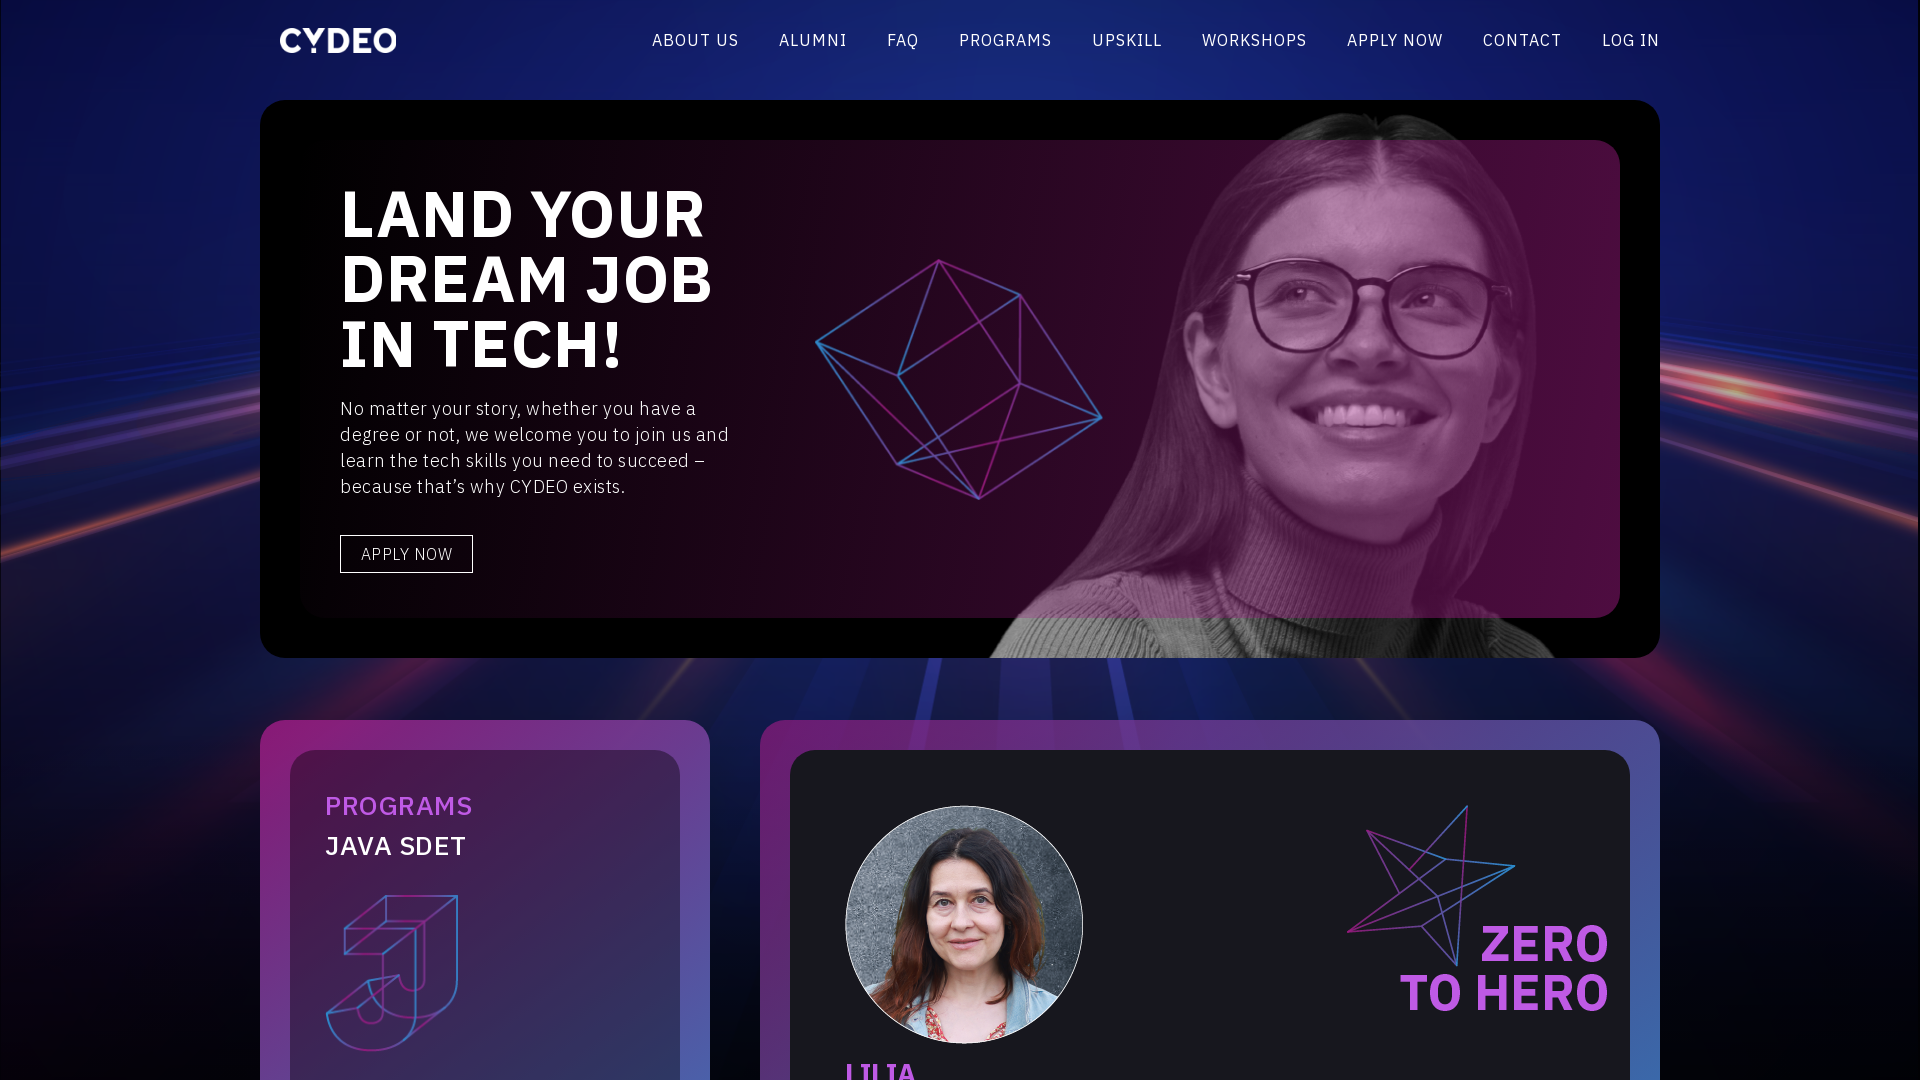

Requested fullscreen mode for the browser window
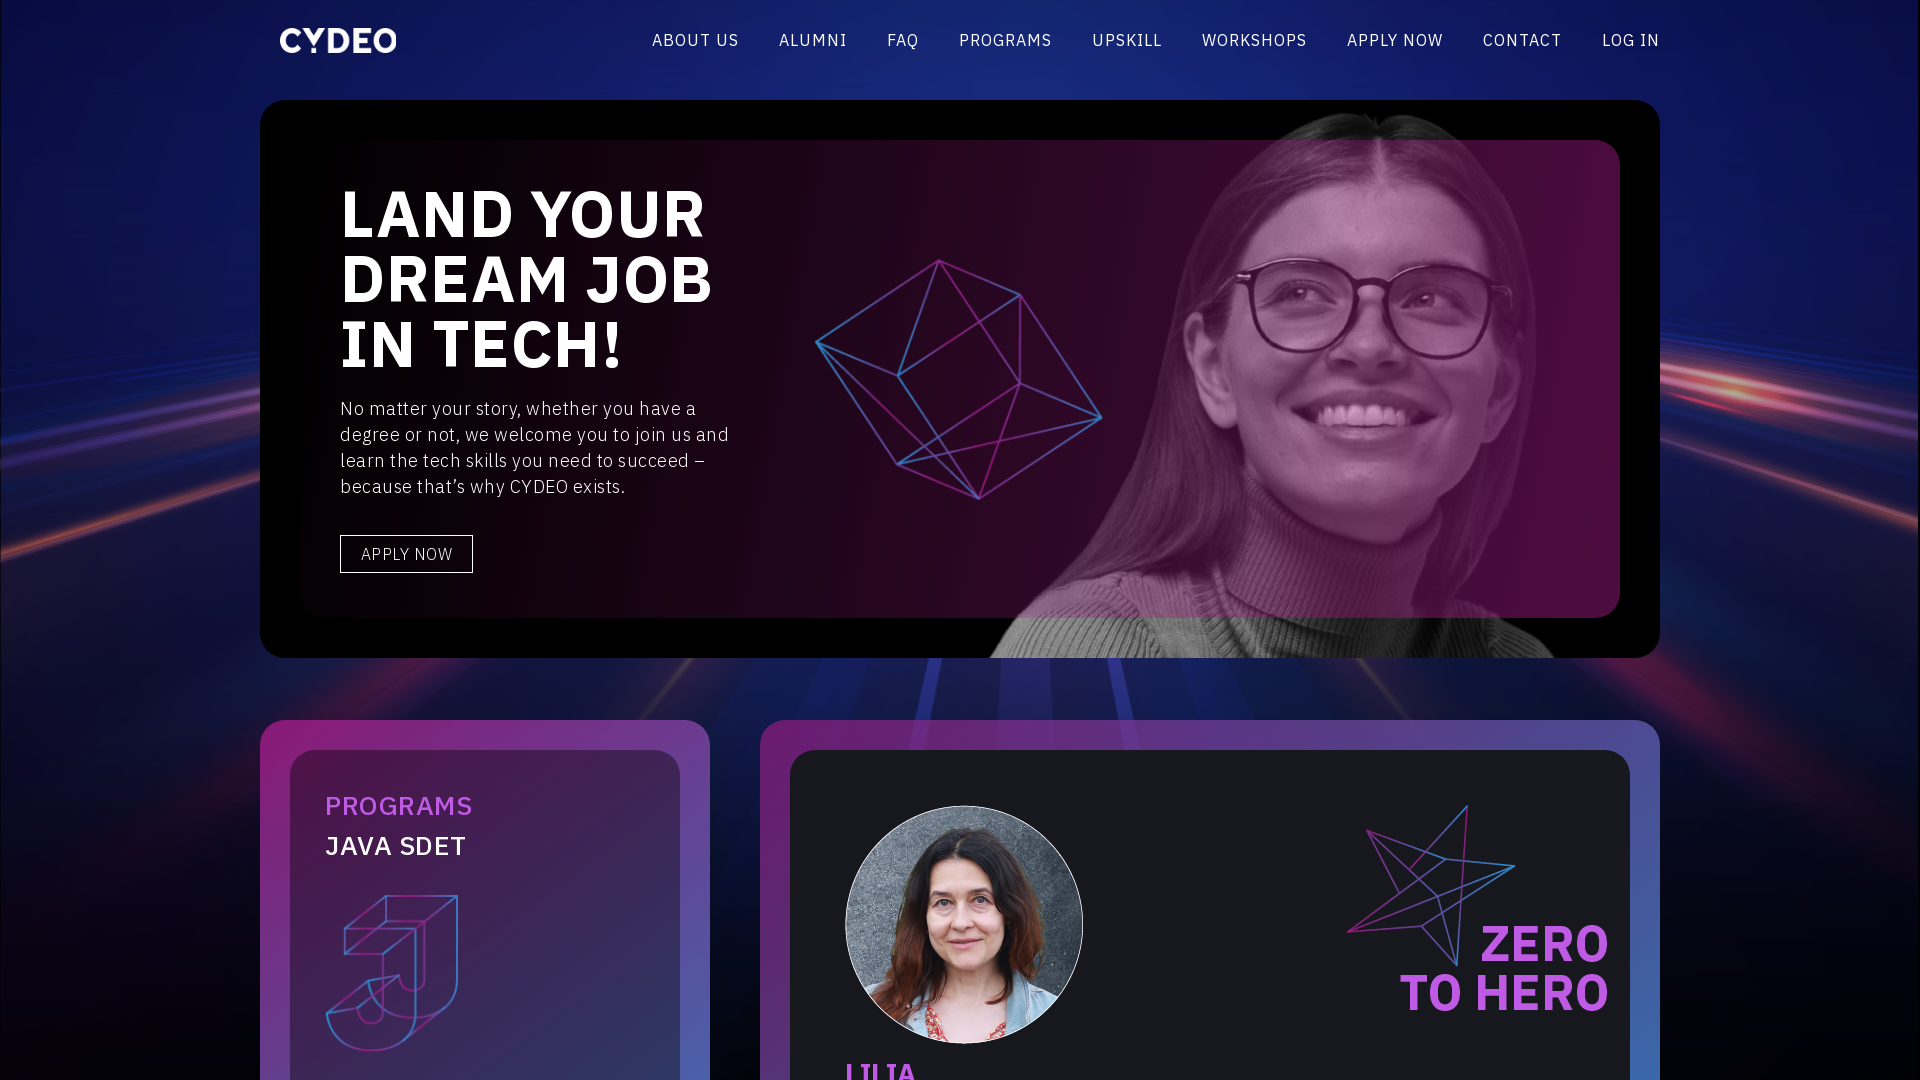

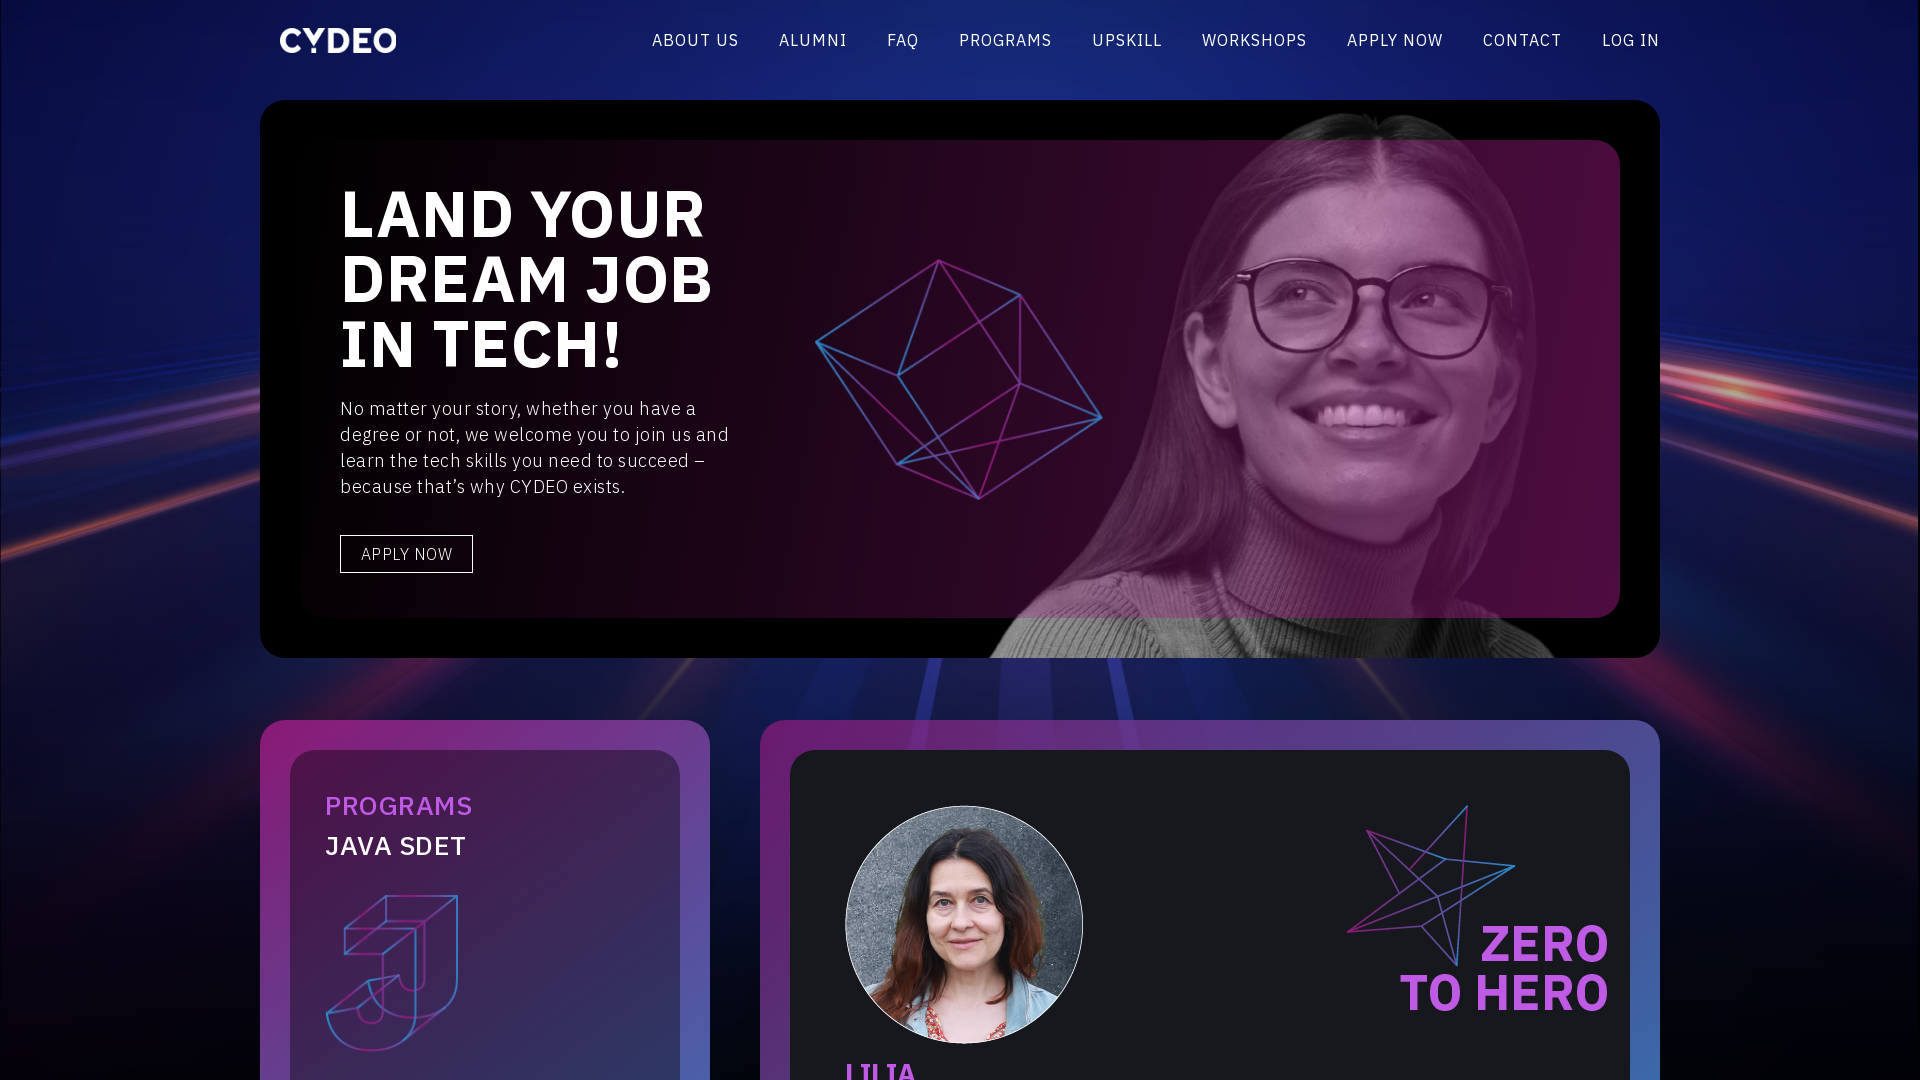